Tests the checkbox selection functionality on a login page by checking its initial state and toggling it

Starting URL: https://portal.zinghr.com/2015/pages/authentication/login.aspx

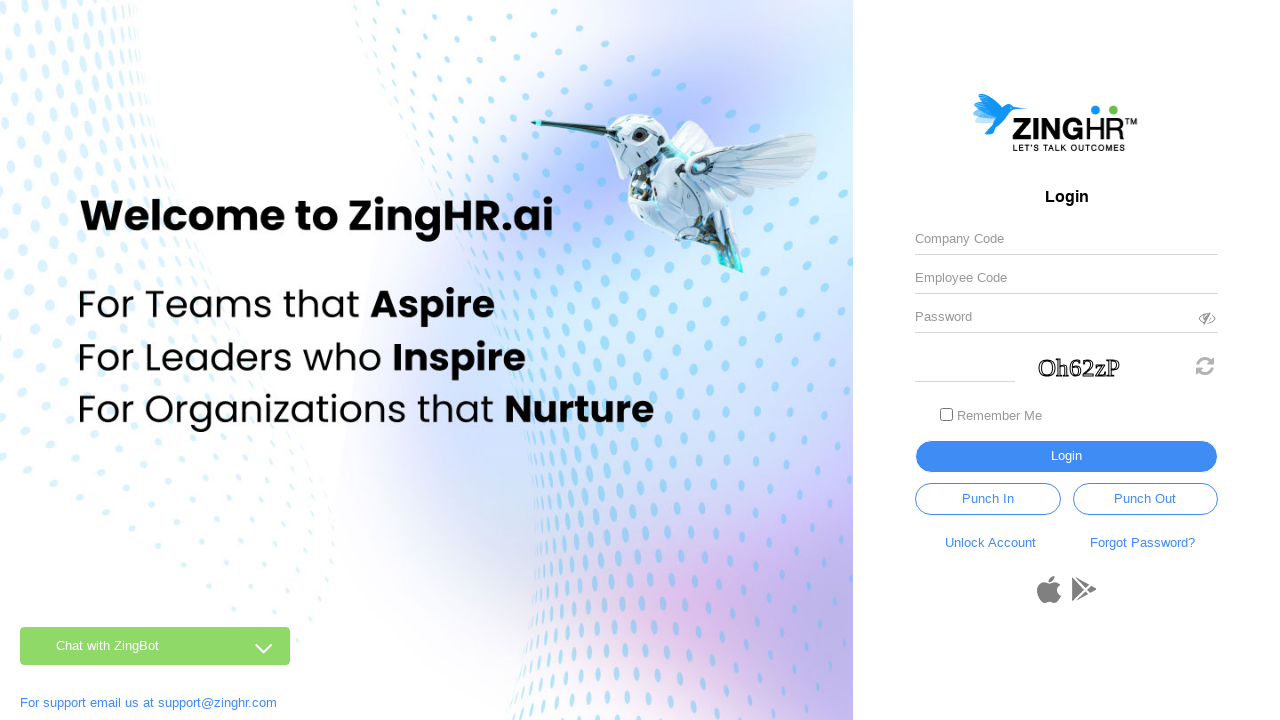

Navigated to ZingHR login page
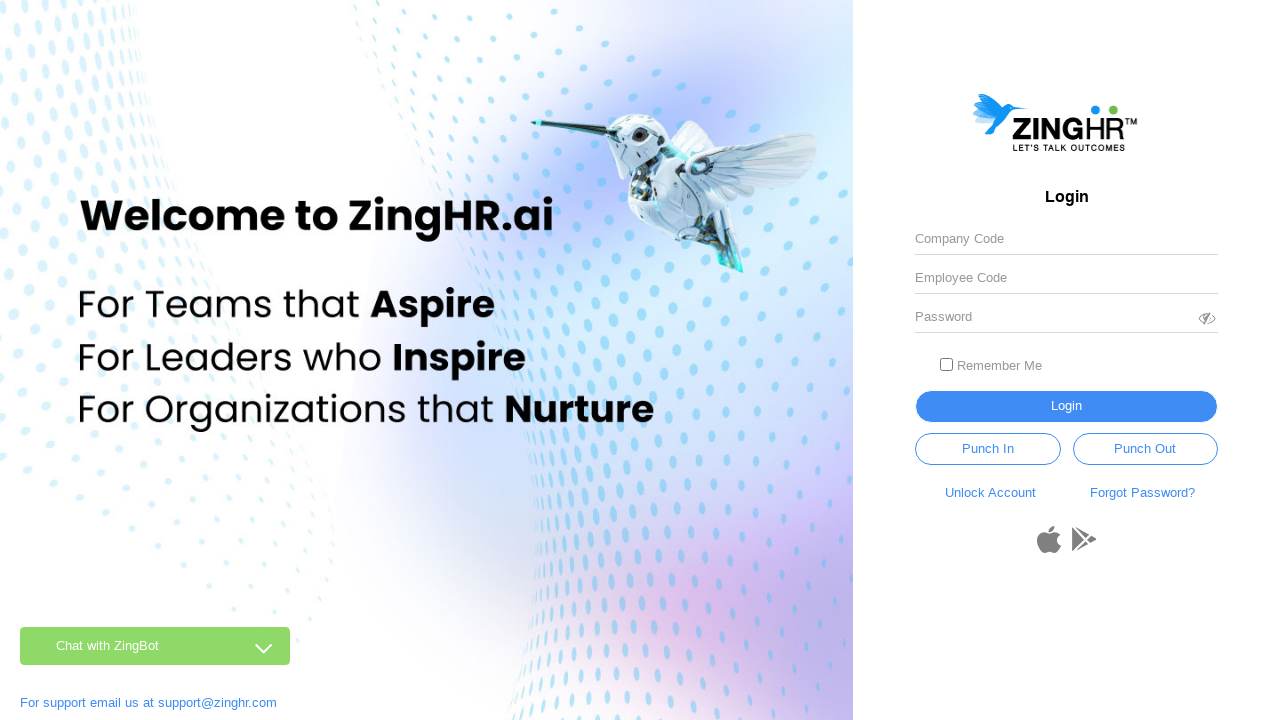

Located the 'Remember Me' checkbox element
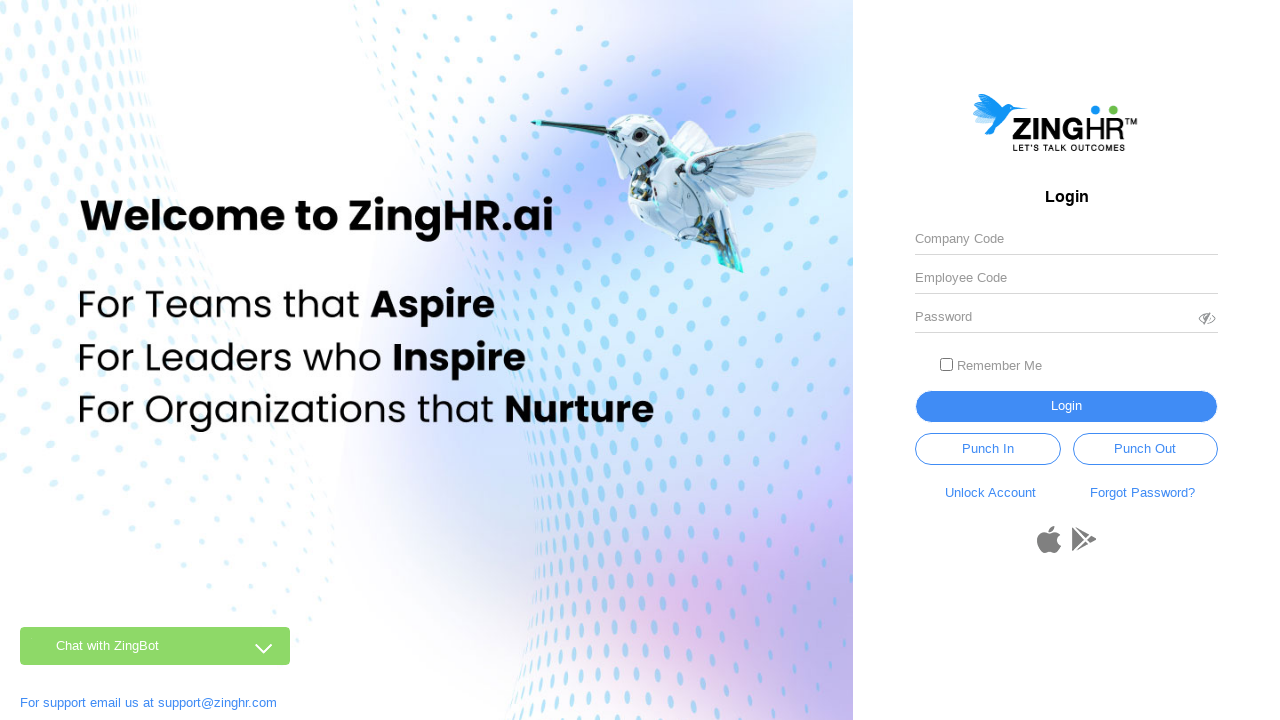

Retrieved initial checkbox state: False
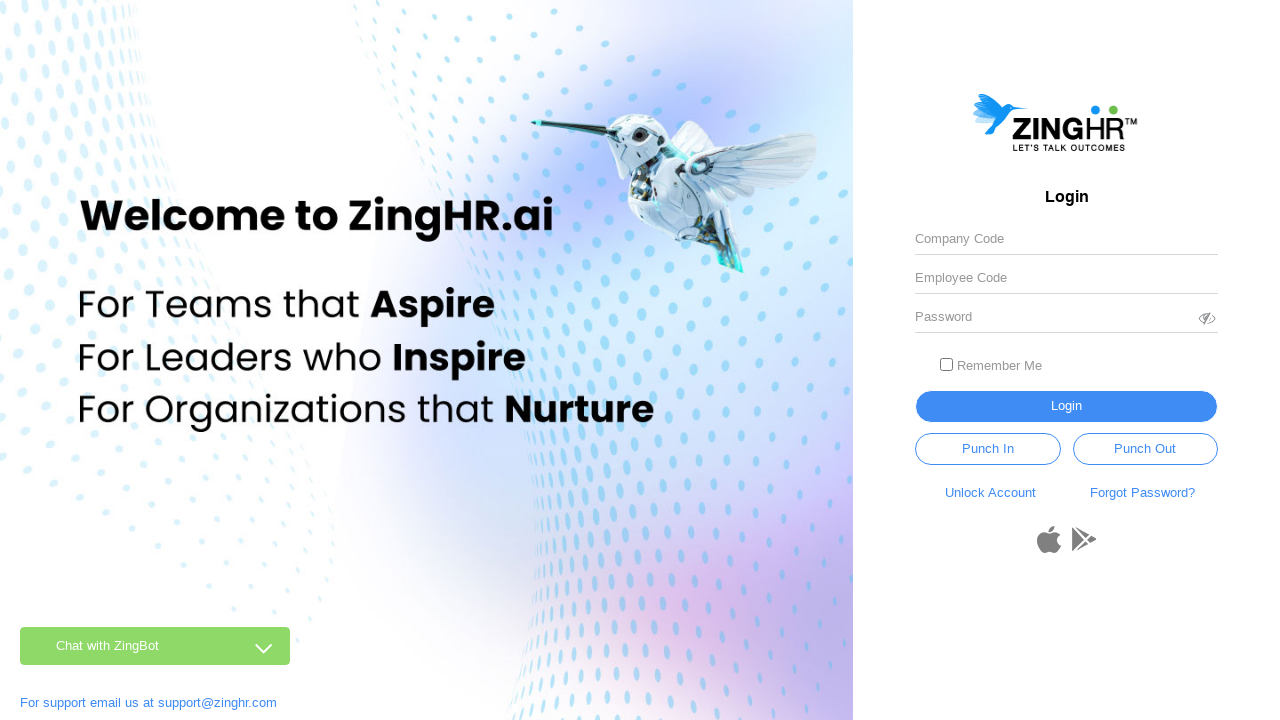

Clicked the 'Remember Me' checkbox to toggle its state at (946, 415) on #chkRemember
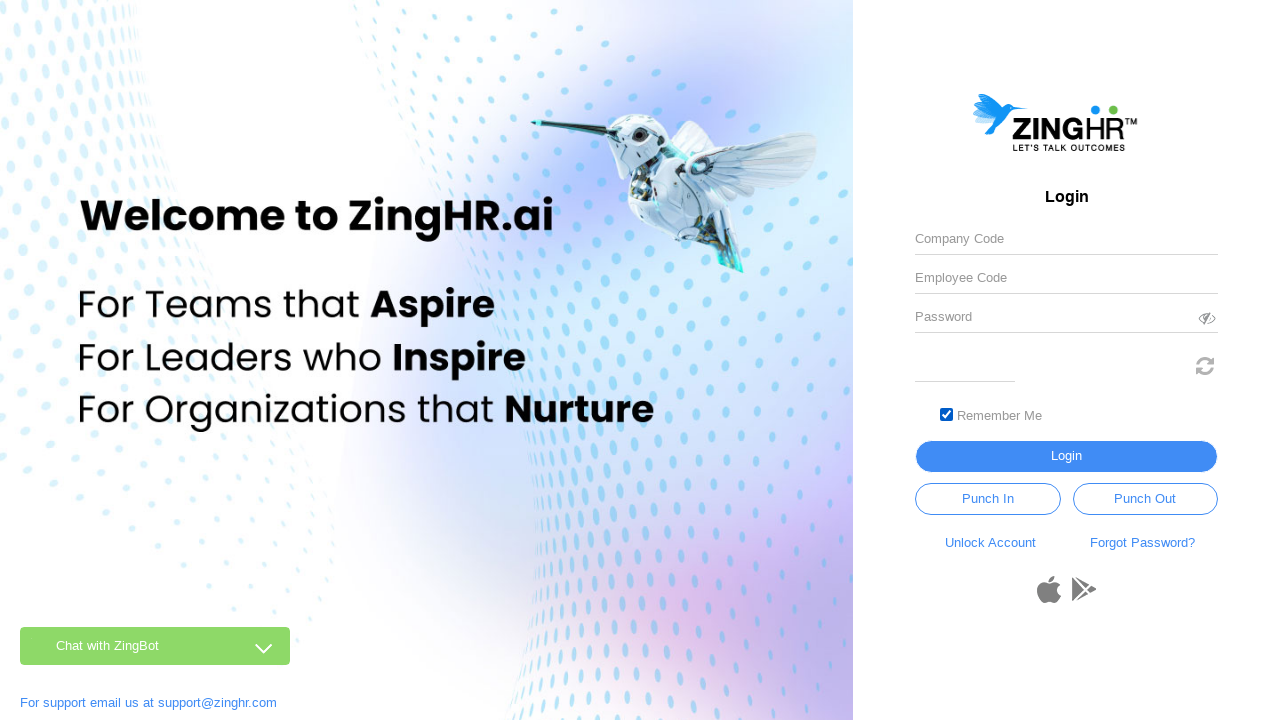

Retrieved final checkbox state: True
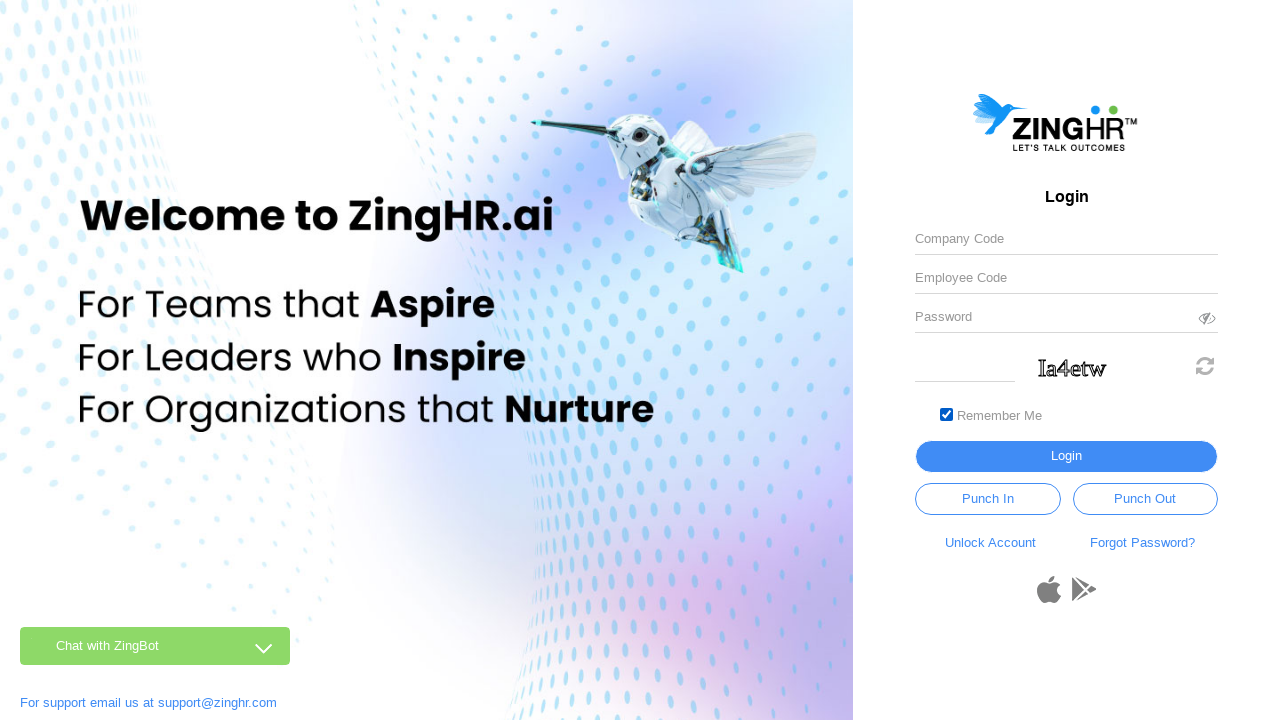

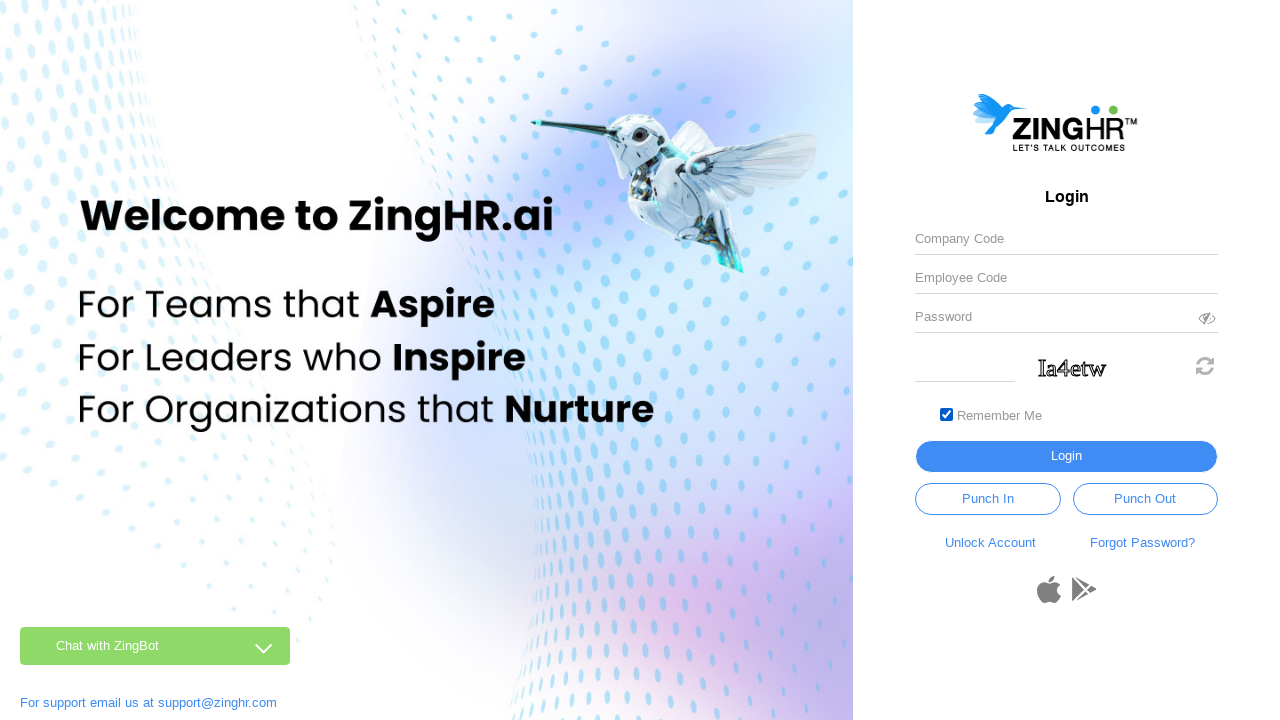